Tests checkbox and radio button interactions by checking element states and toggling a checkbox

Starting URL: https://bonigarcia.dev/selenium-webdriver-java/web-form.html

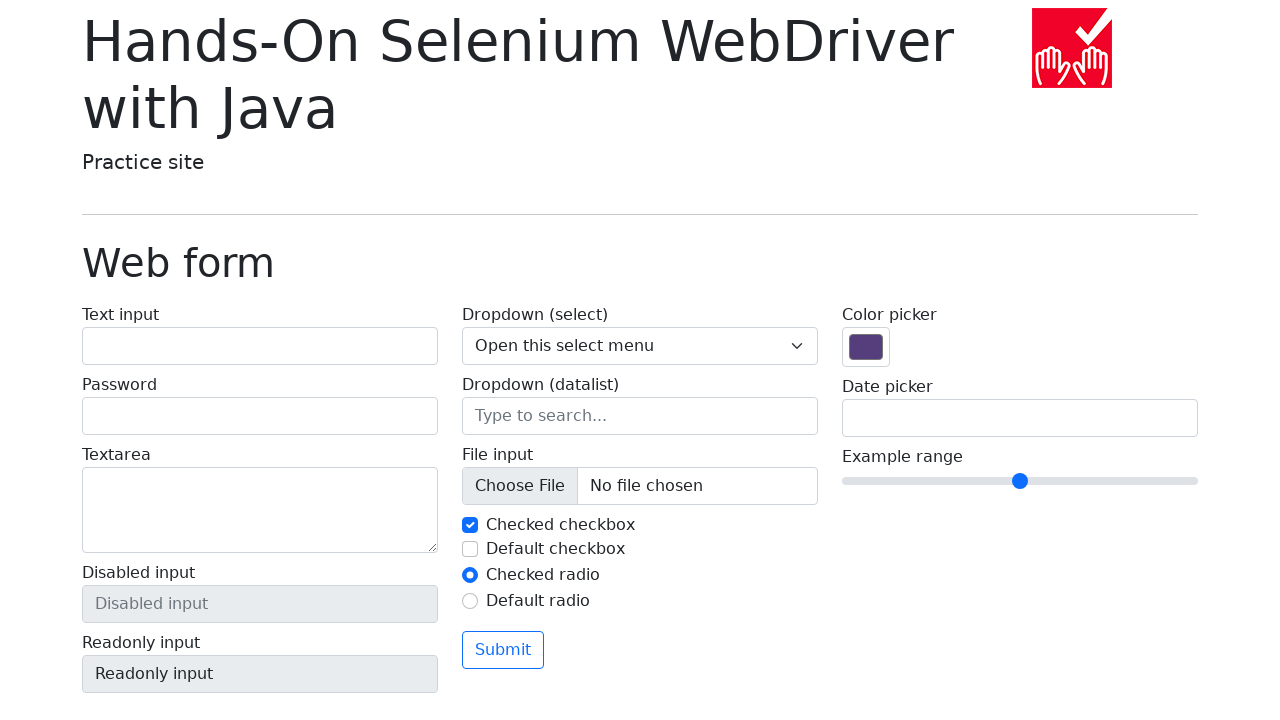

Waited for image element to be displayed
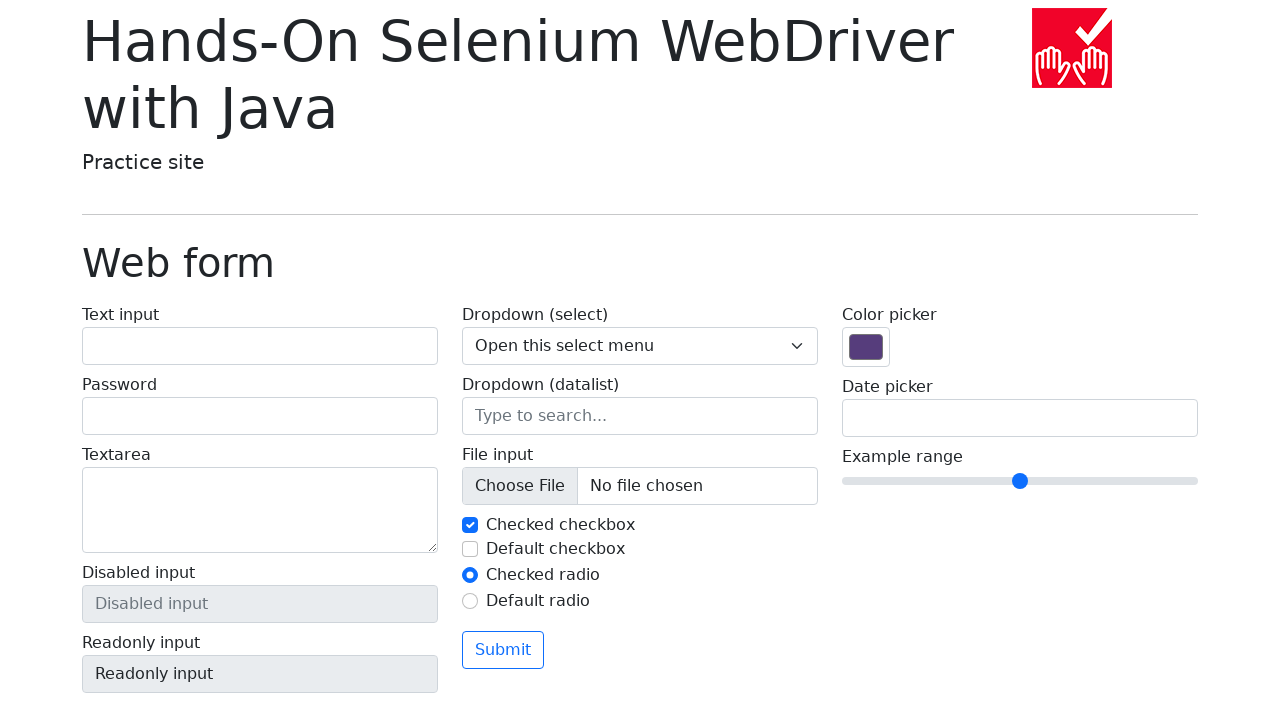

Clicked first checkbox to toggle it at (470, 525) on #my-check-1
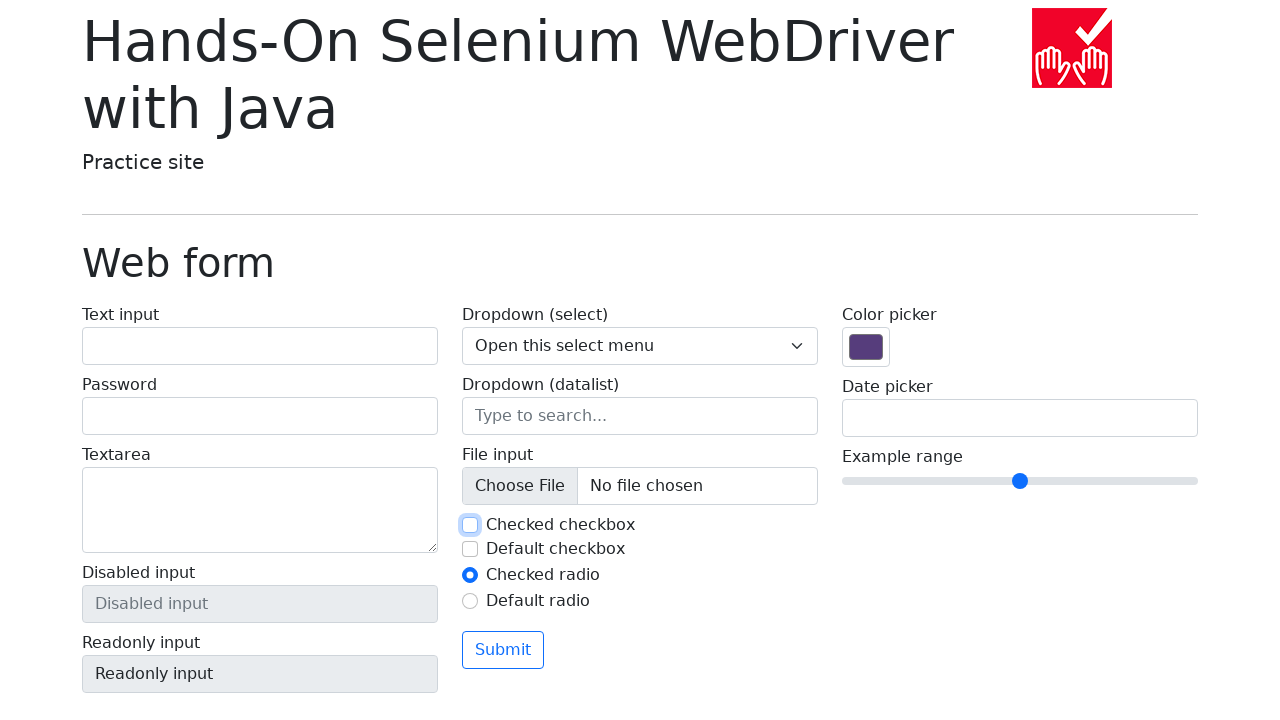

Waited for disabled checkbox element to be present
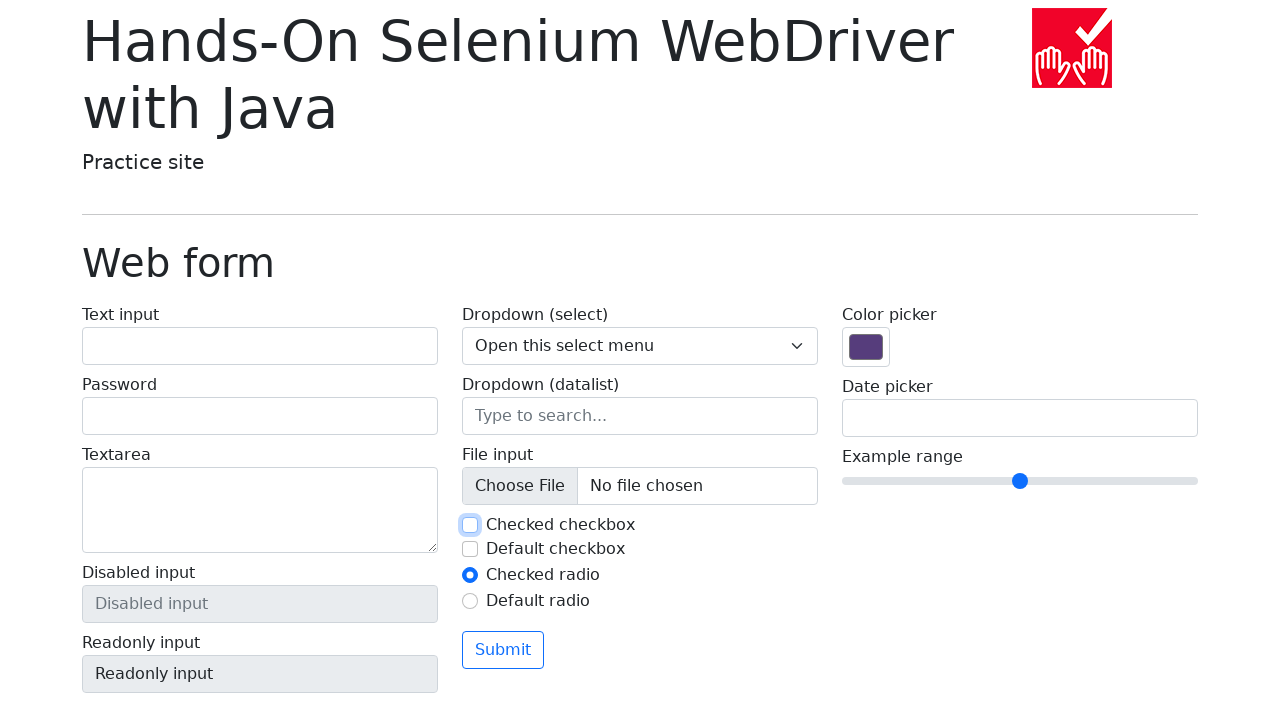

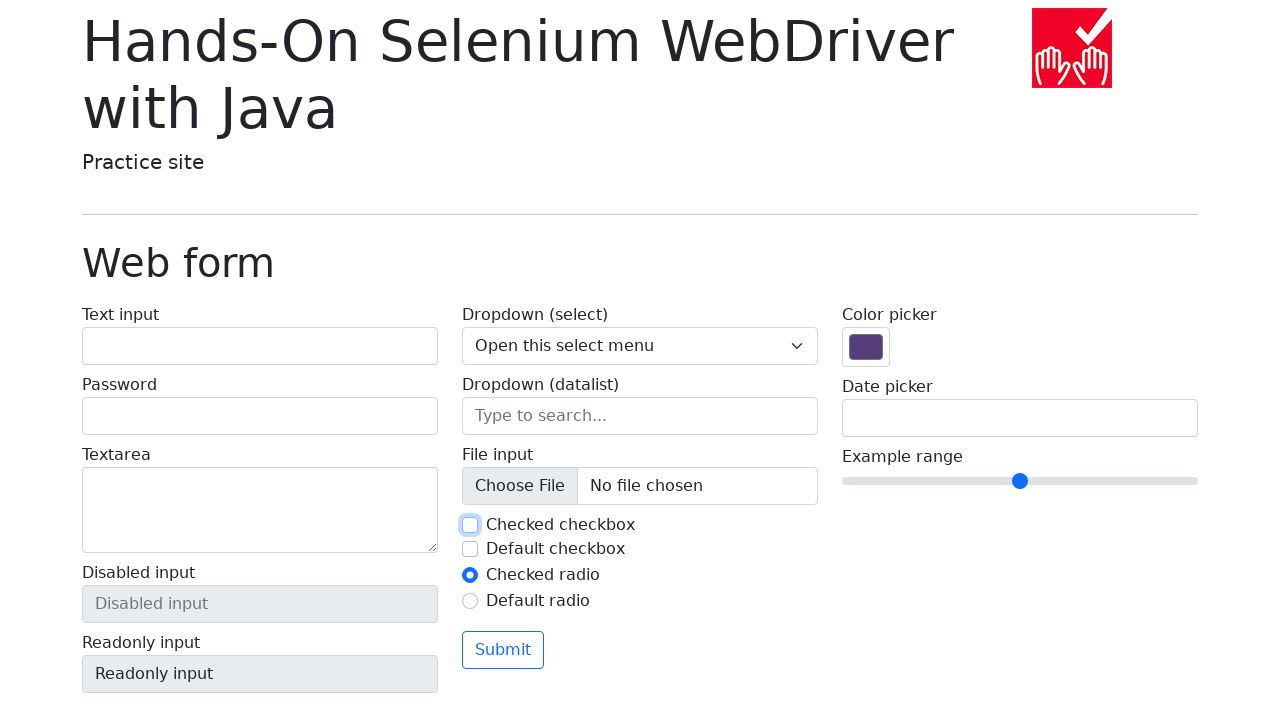